Tests form interaction by selecting a year from a dropdown menu in a birthday date selector

Starting URL: https://kodilla.com/pl/test/form

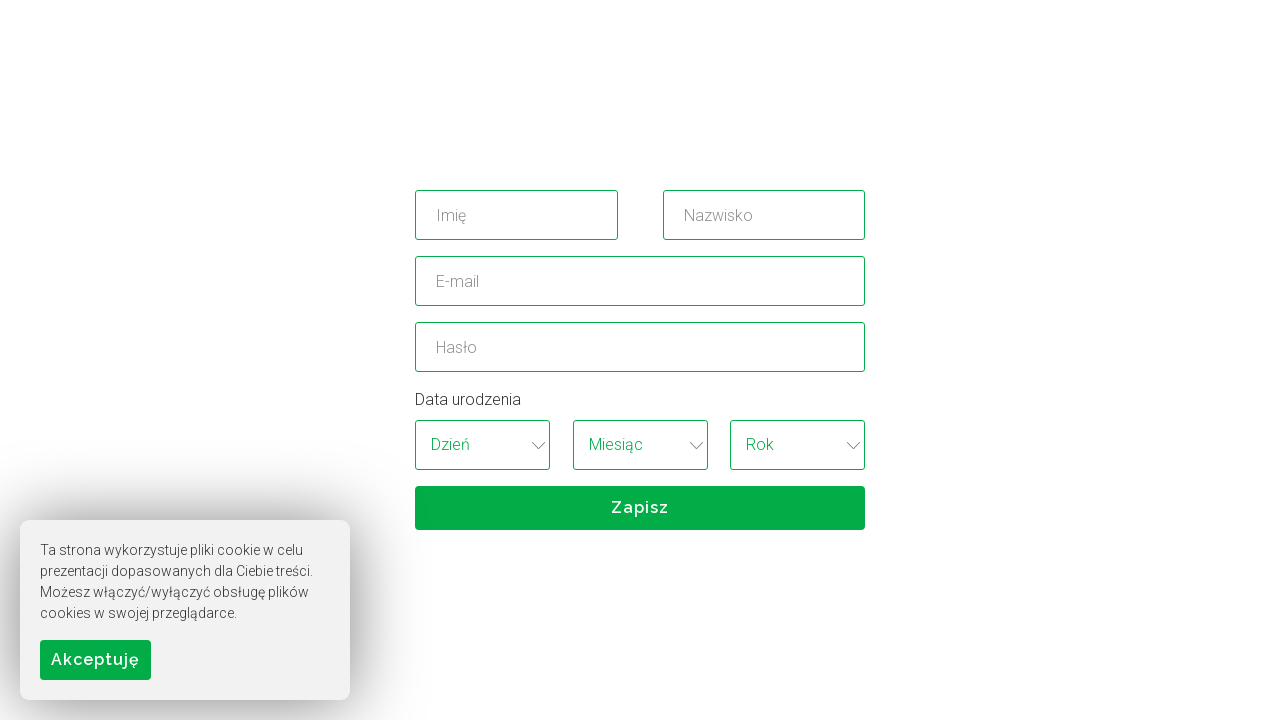

Located the year dropdown in birthday date selector
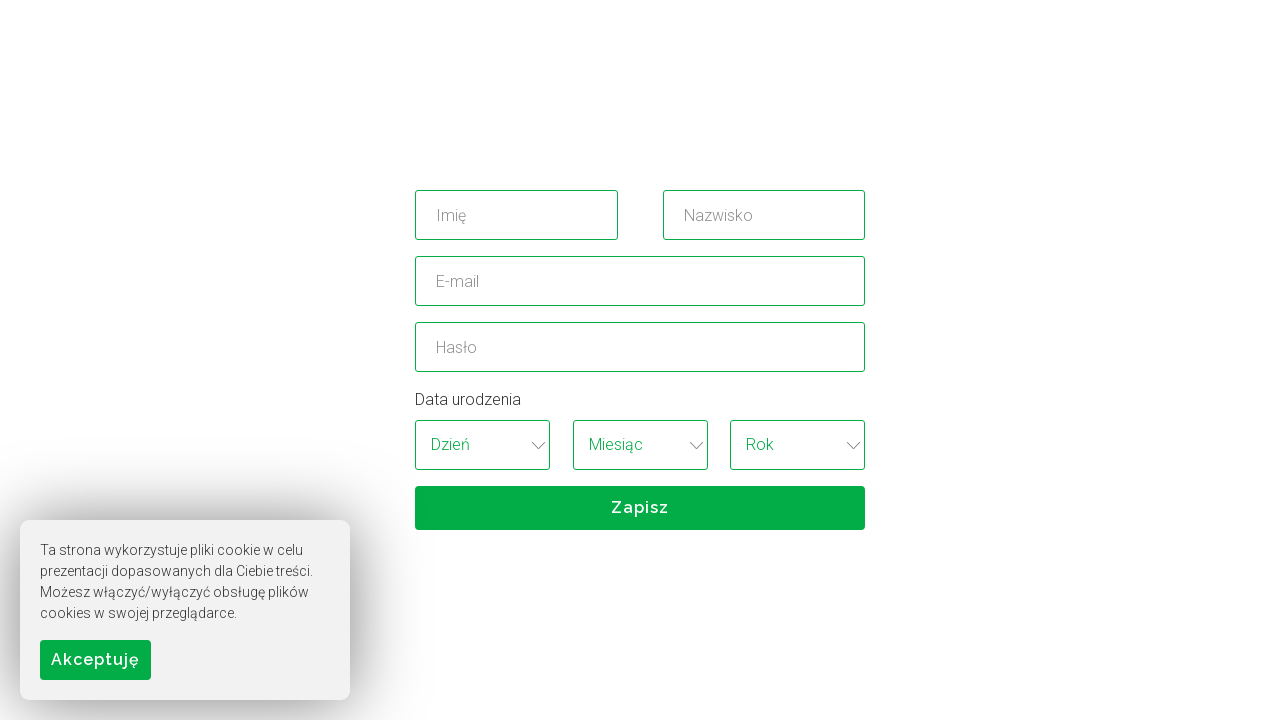

Selected the 6th year option from the dropdown on #birthday_wrapper select >> nth=2
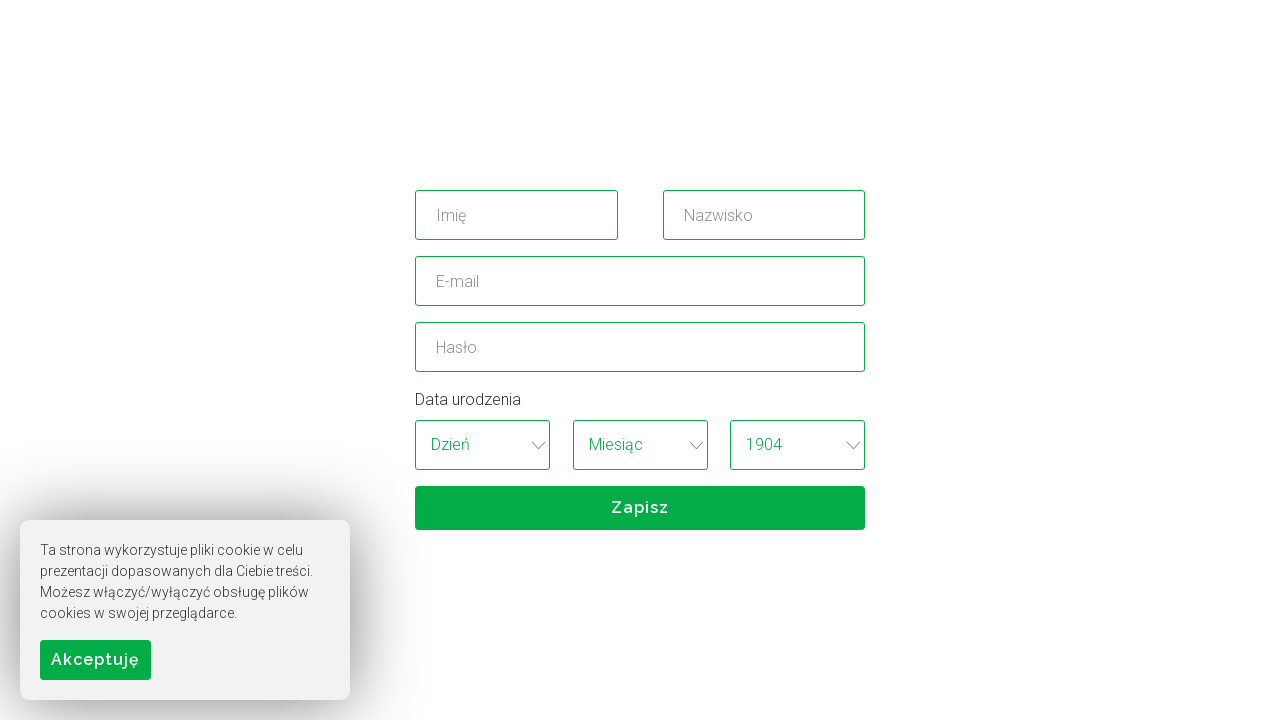

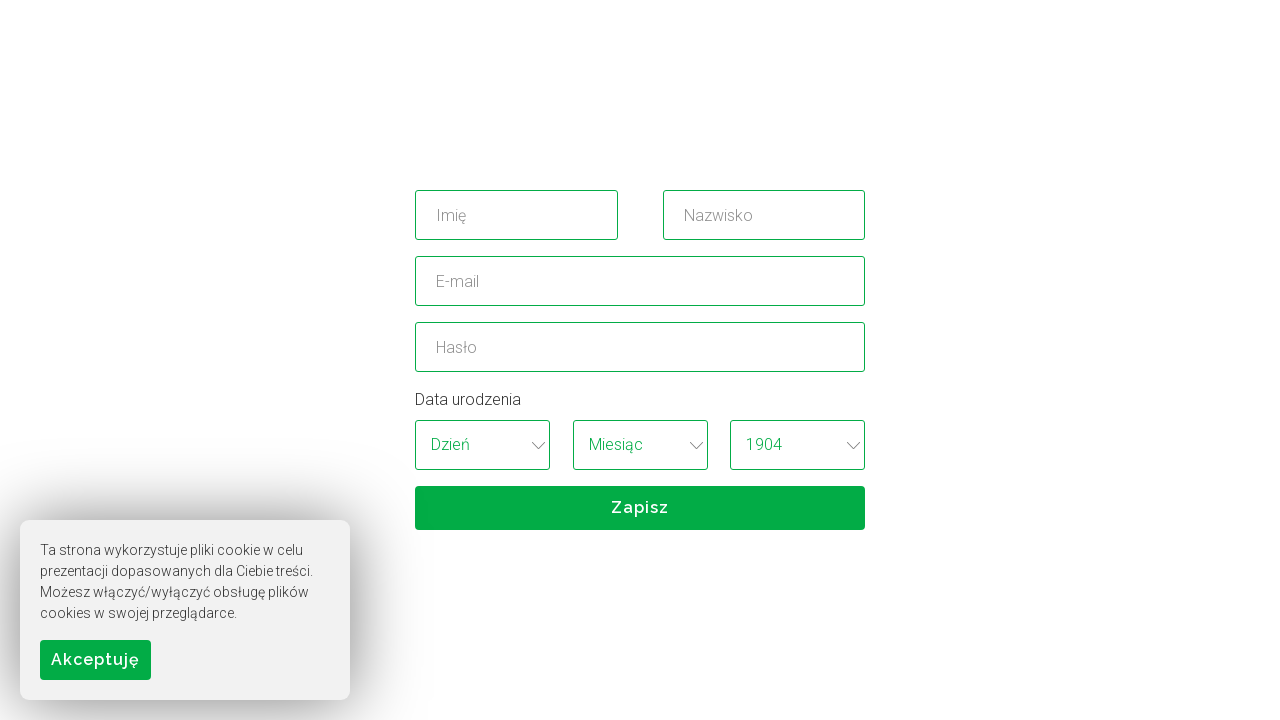